Tests Angular dropdown by selecting different sports options (Football, Golf) and verifying selections

Starting URL: https://bit.ly/2UV2vYi

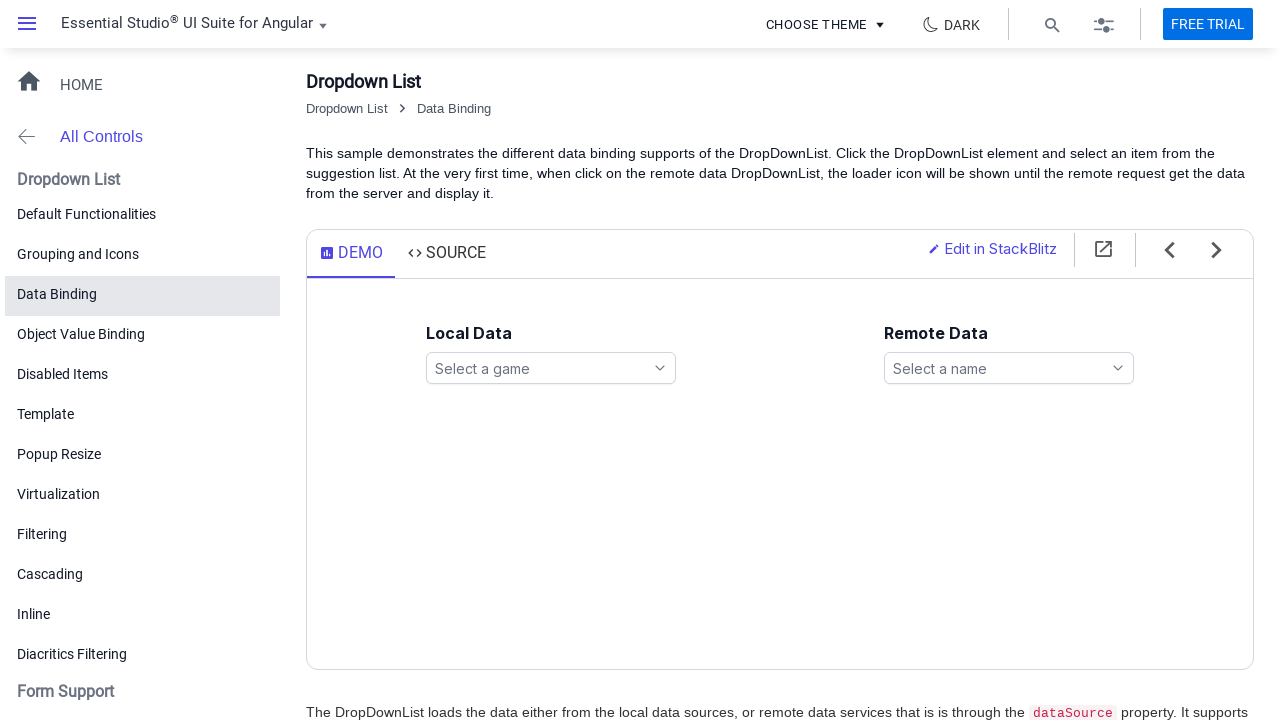

Clicked on games dropdown to open it at (660, 368) on ejs-dropdownlist#games span.e-input-group-icon
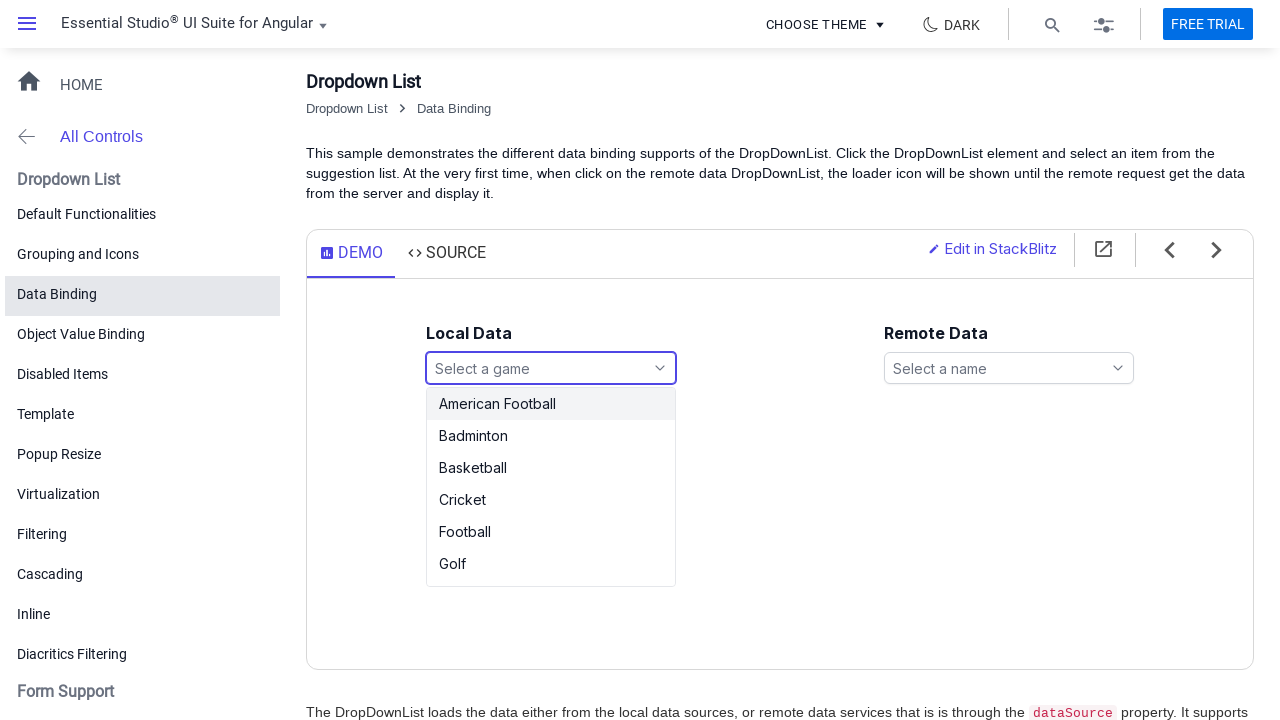

Dropdown options loaded
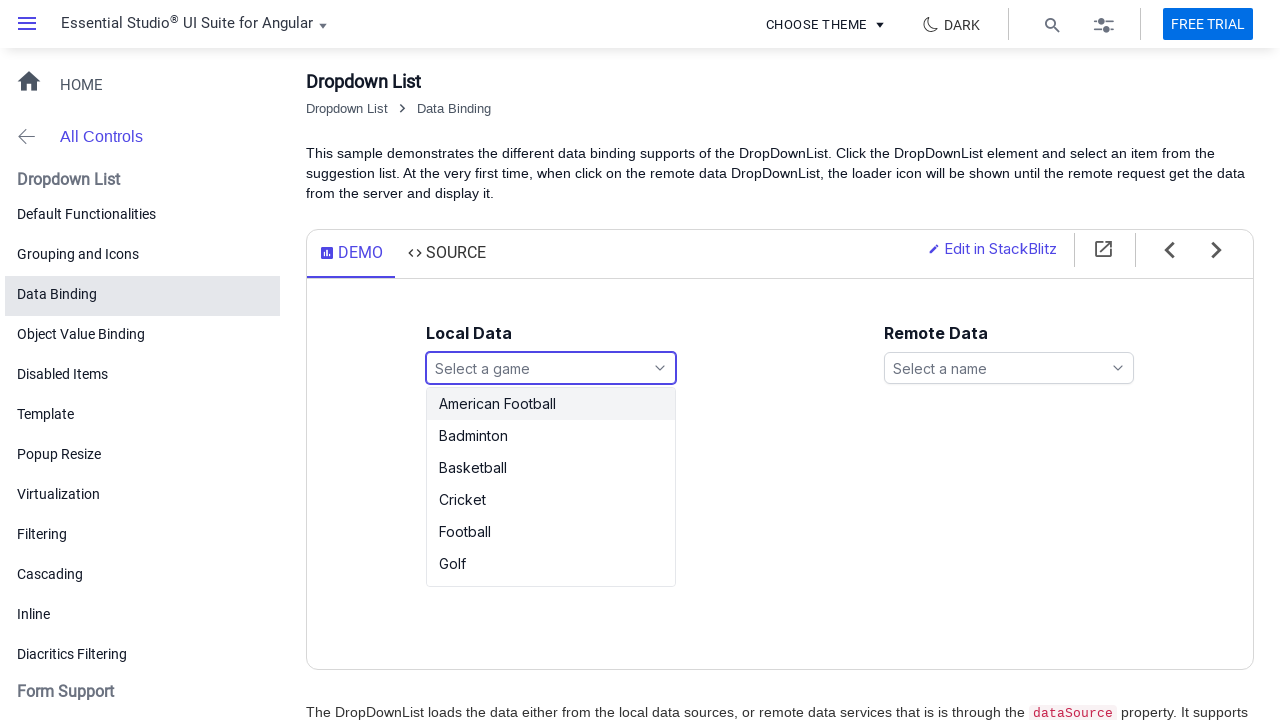

Selected 'Football' from dropdown at (551, 404) on ul#games_options li:has-text('Football')
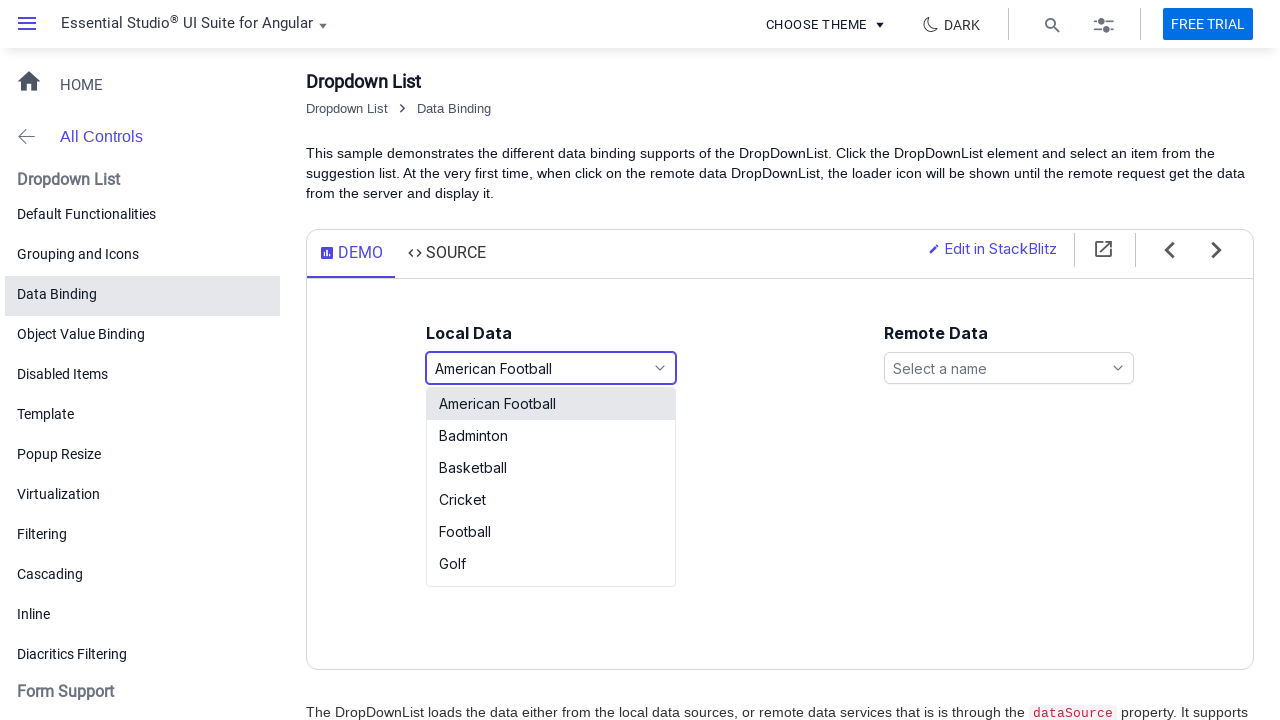

Waited 500ms before next action
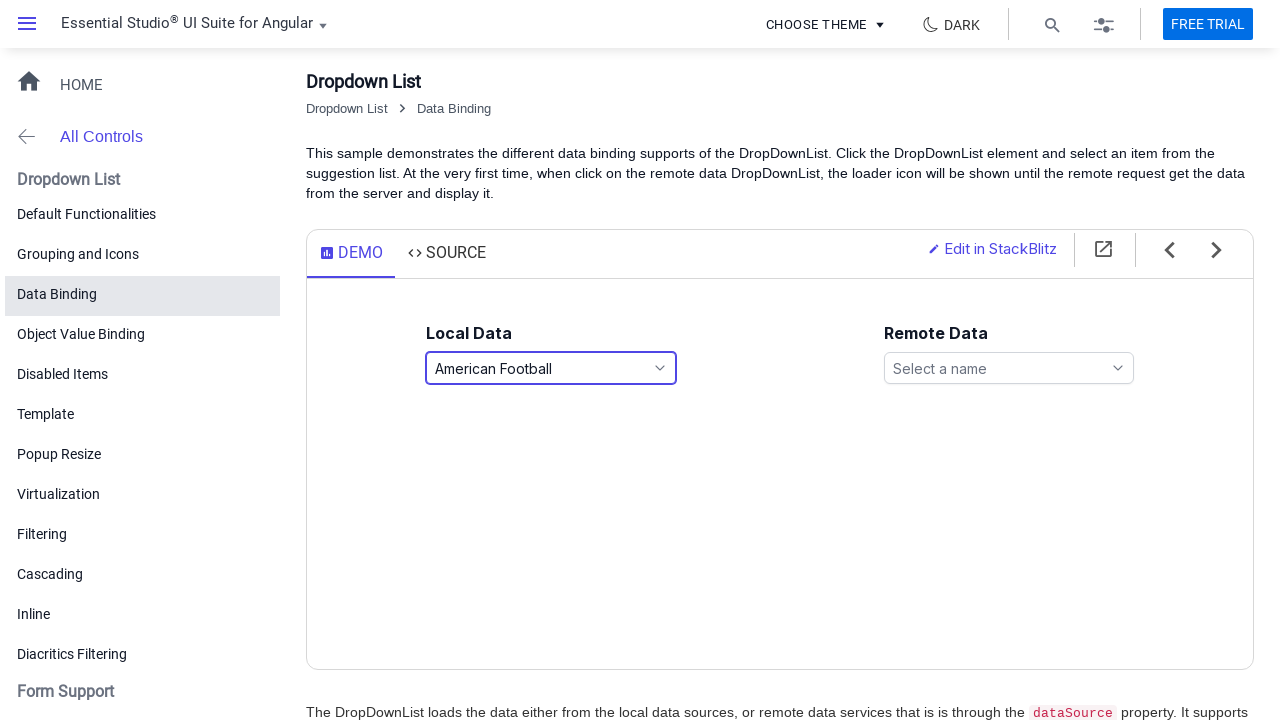

Clicked on games dropdown to open it again at (660, 368) on ejs-dropdownlist#games span.e-input-group-icon
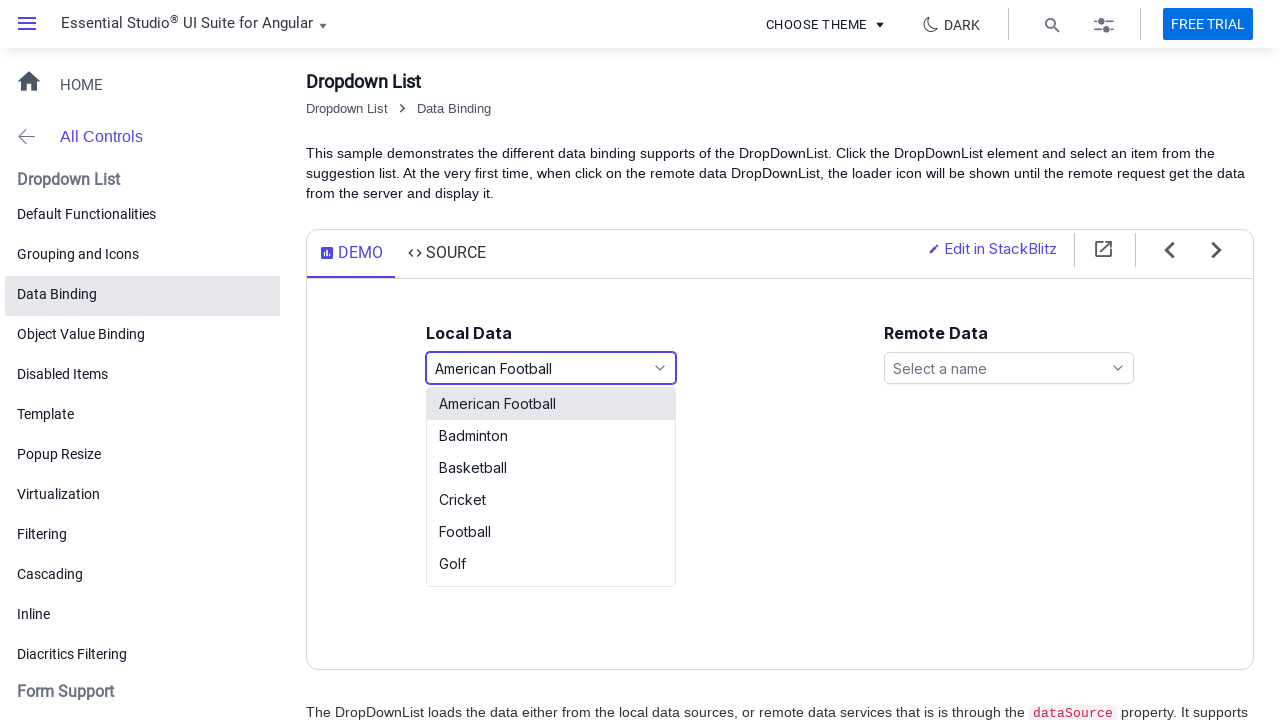

Dropdown options loaded
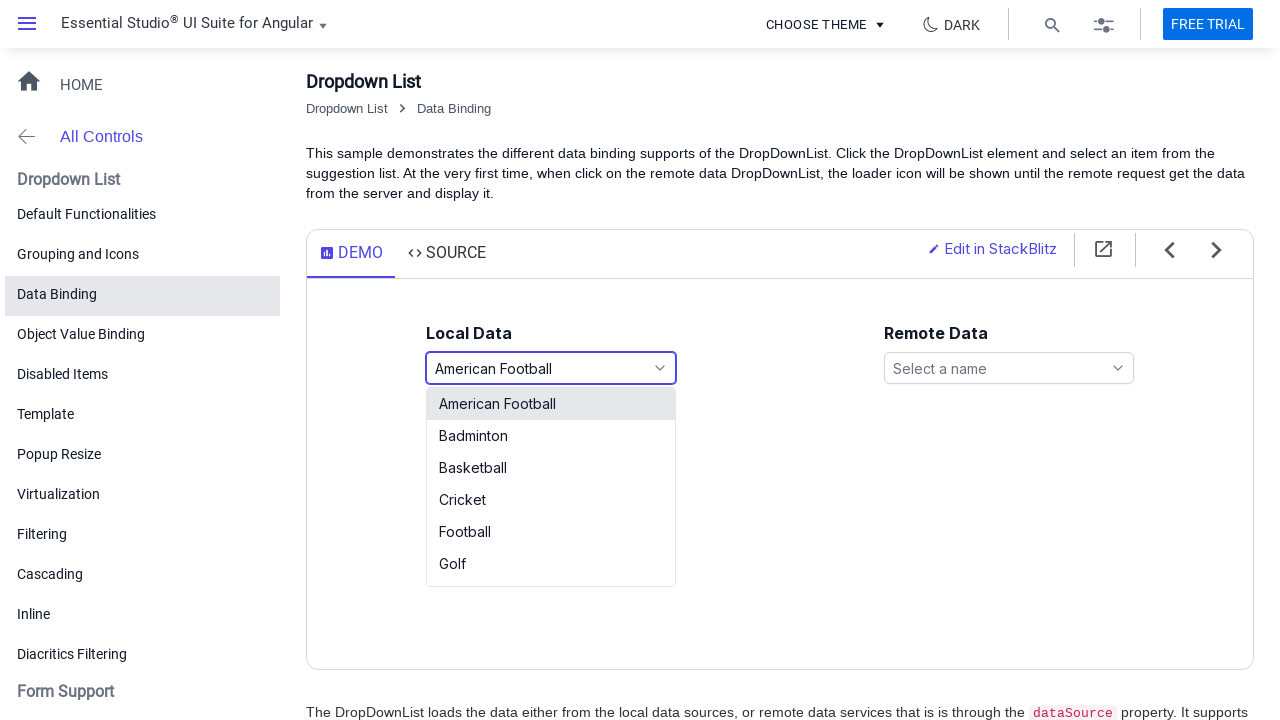

Selected 'Golf' from dropdown at (551, 564) on ul#games_options li:has-text('Golf')
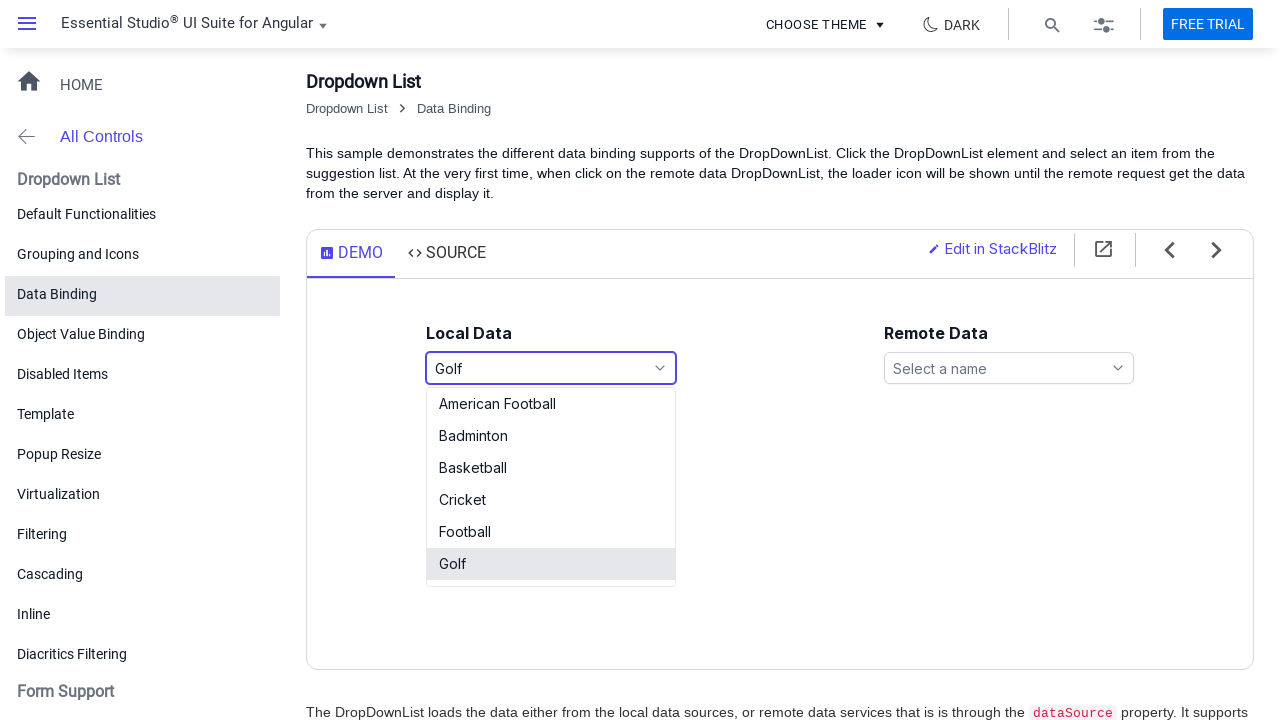

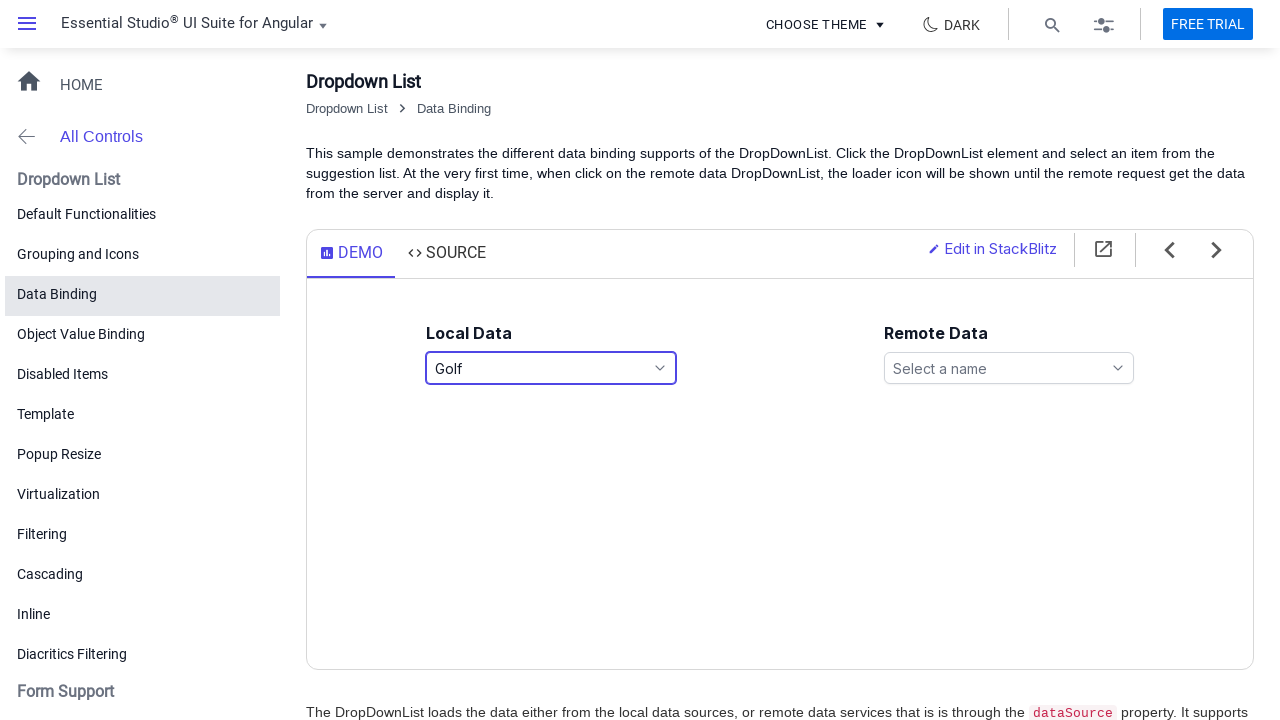